Navigates to Renfe (Spanish railway) website and fills in origin and destination fields for train search

Starting URL: https://www.renfe.com/es/es

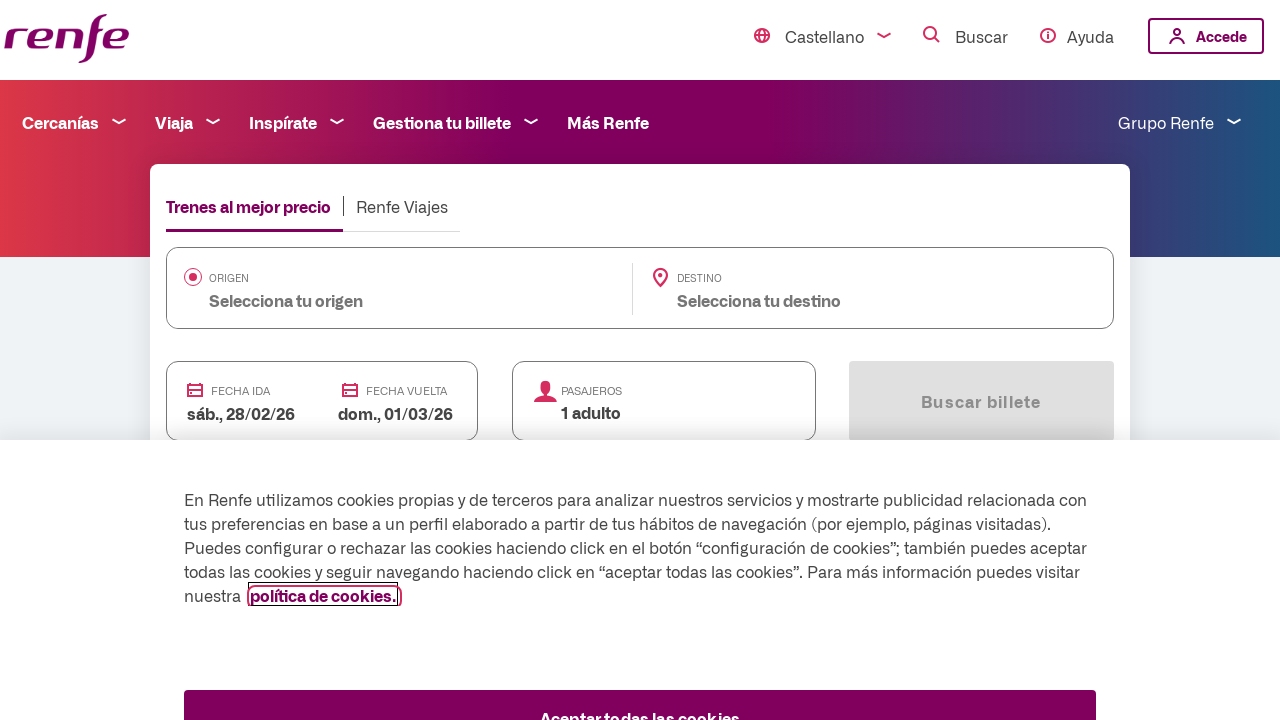

Origin input field loaded
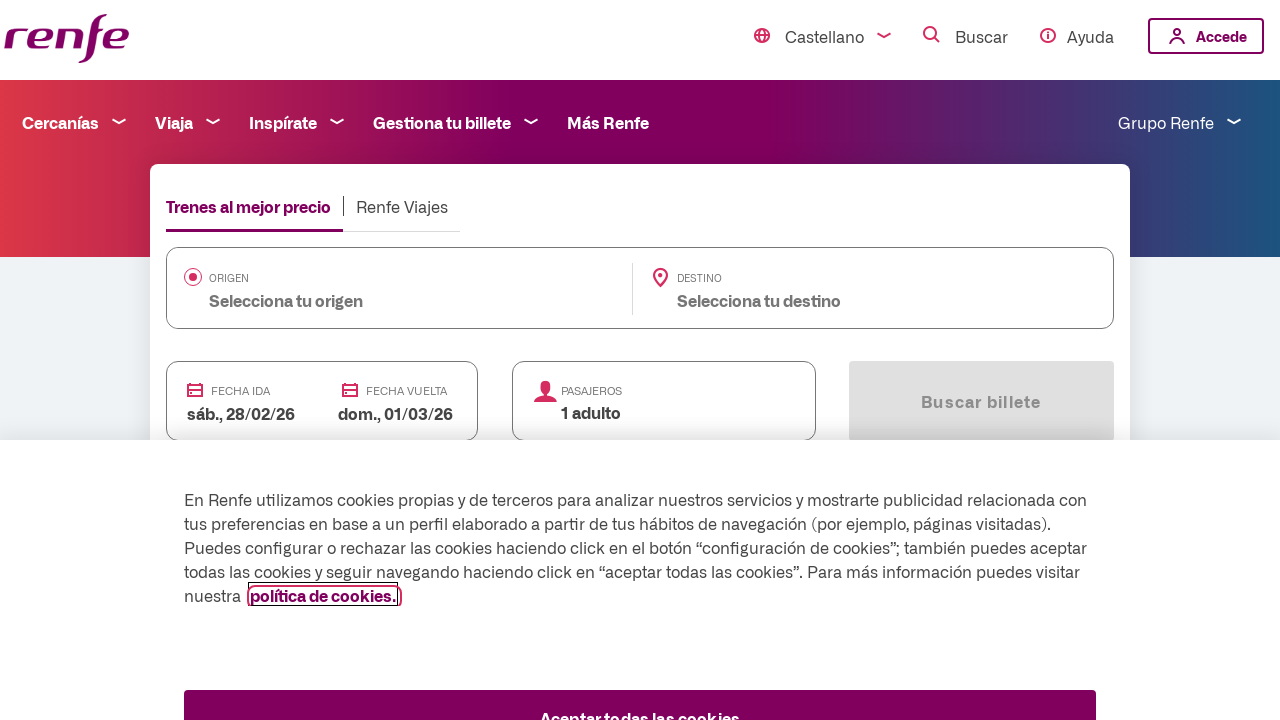

Filled origin field with 'Madrid' on input#origin
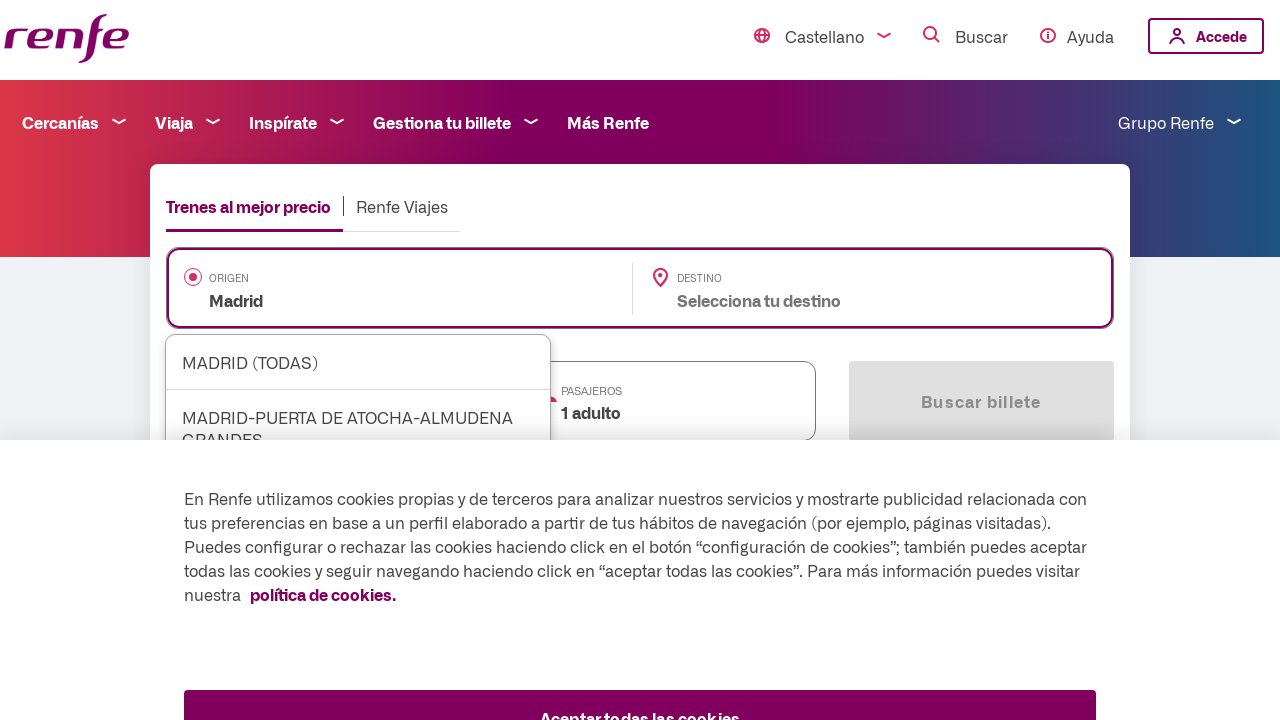

Destination input field loaded
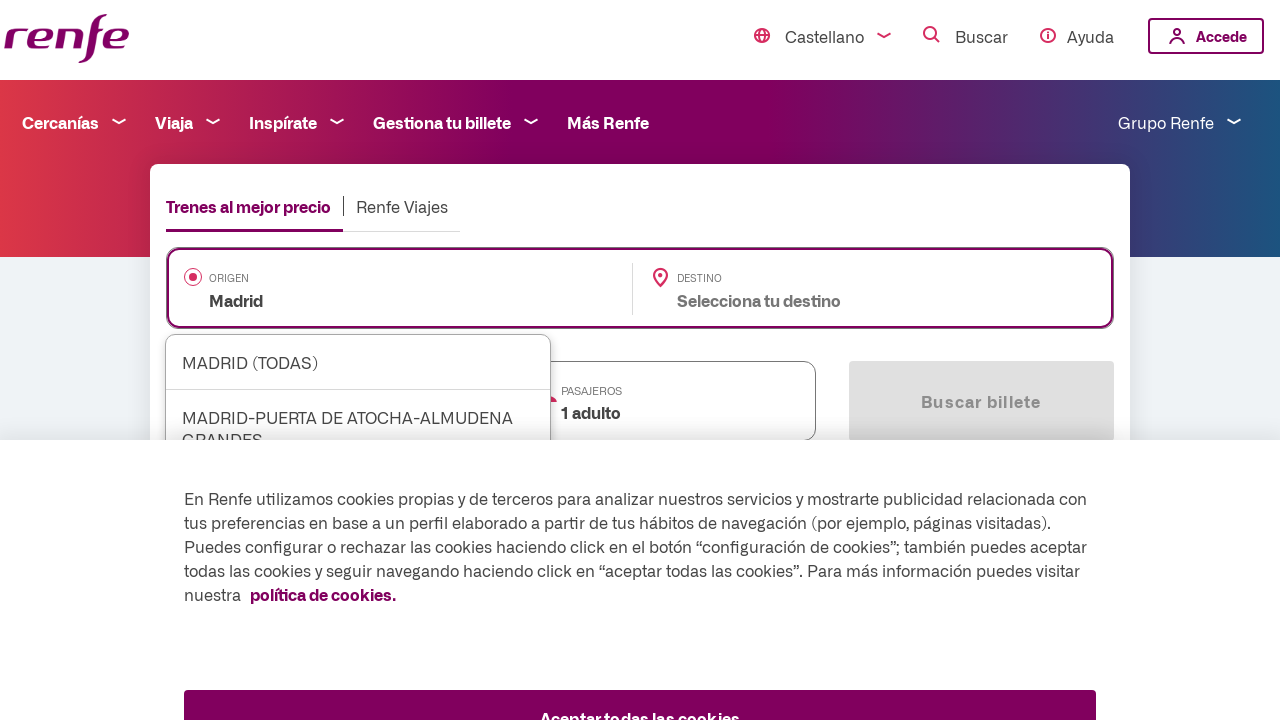

Filled destination field with 'Barcelona' on input#destination
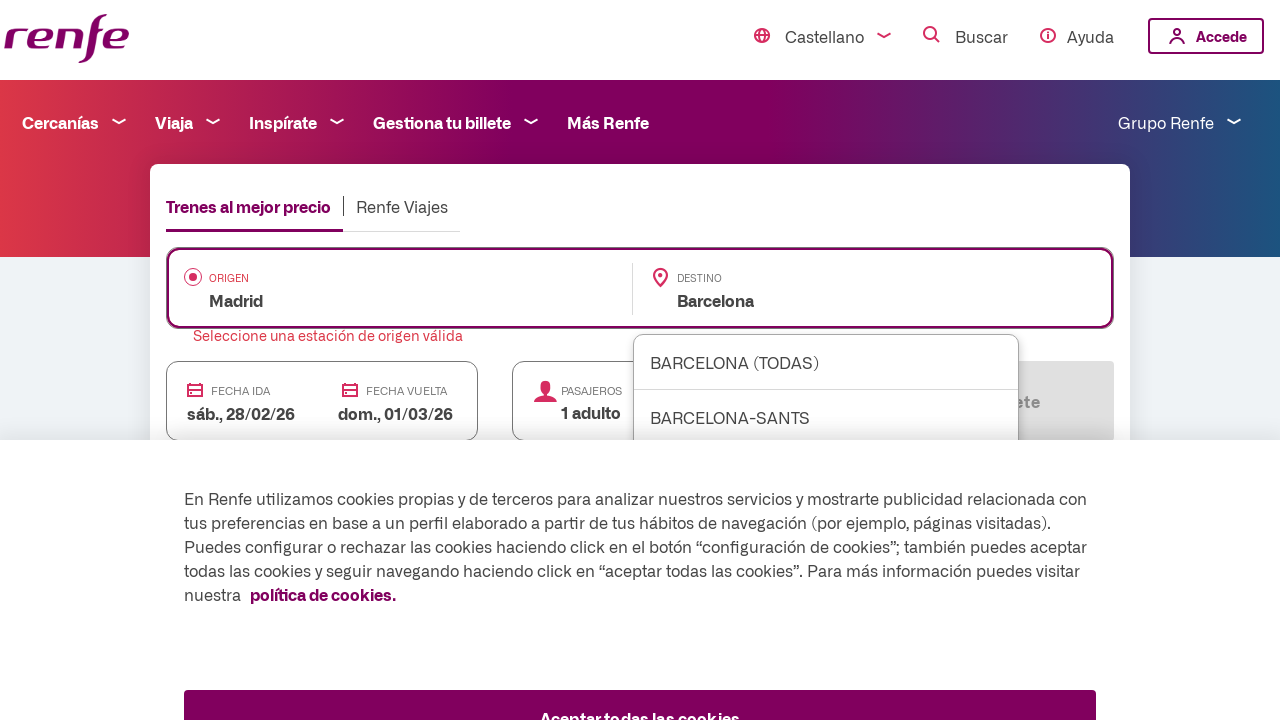

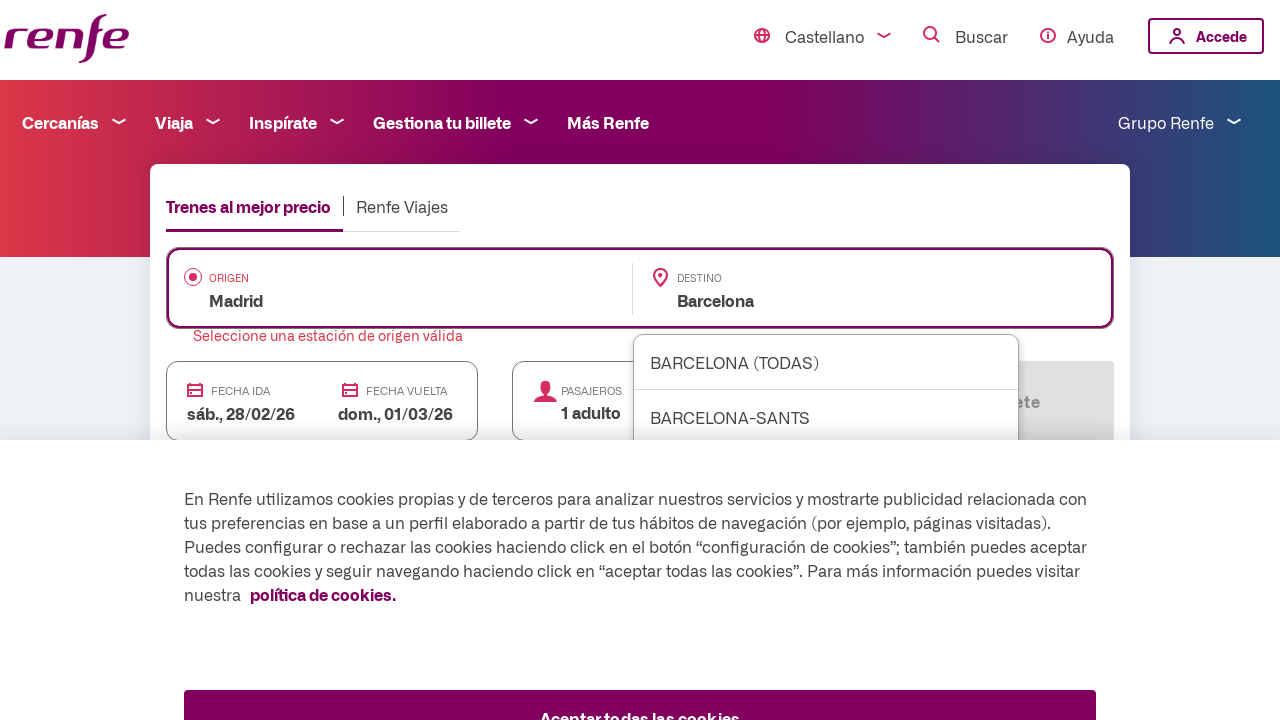